Tests dynamic content removal by clicking a Remove button and verifying that an element disappears with a confirmation message

Starting URL: https://the-internet.herokuapp.com/dynamic_controls

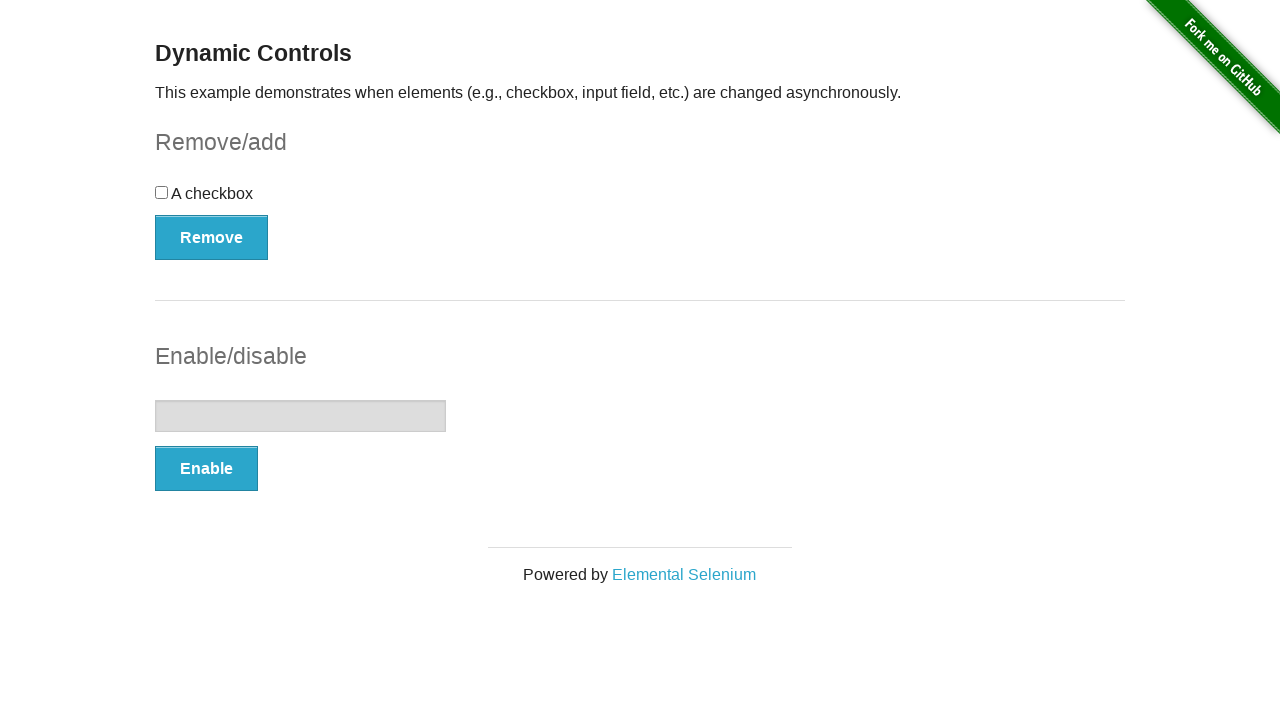

Clicked the Remove button to trigger dynamic content removal at (212, 237) on xpath=//button[text()='Remove']
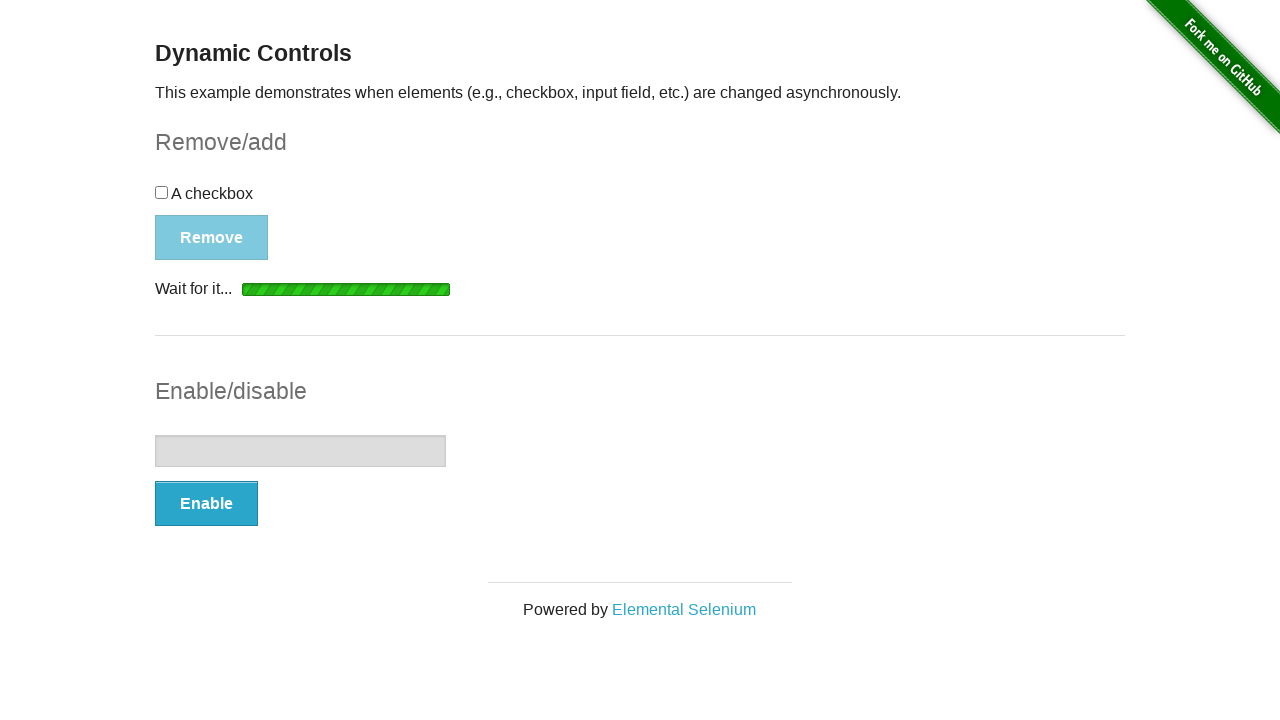

Waited for confirmation message to appear
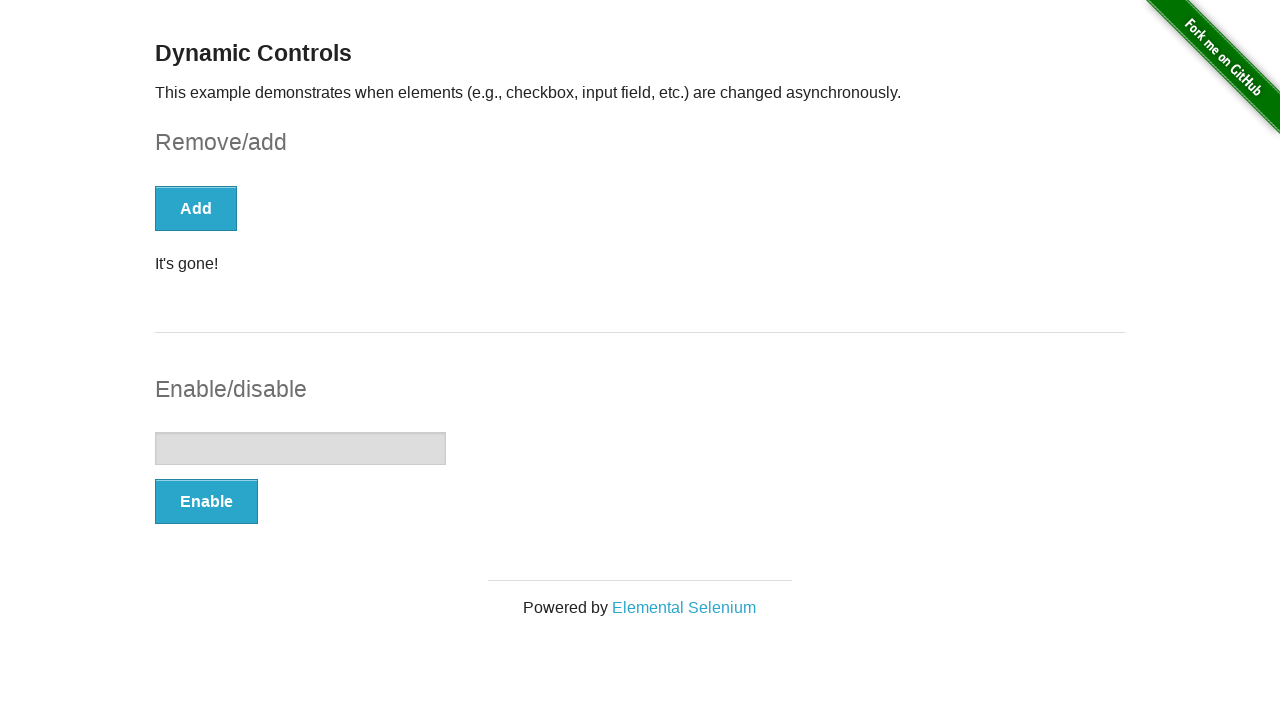

Located the confirmation message element
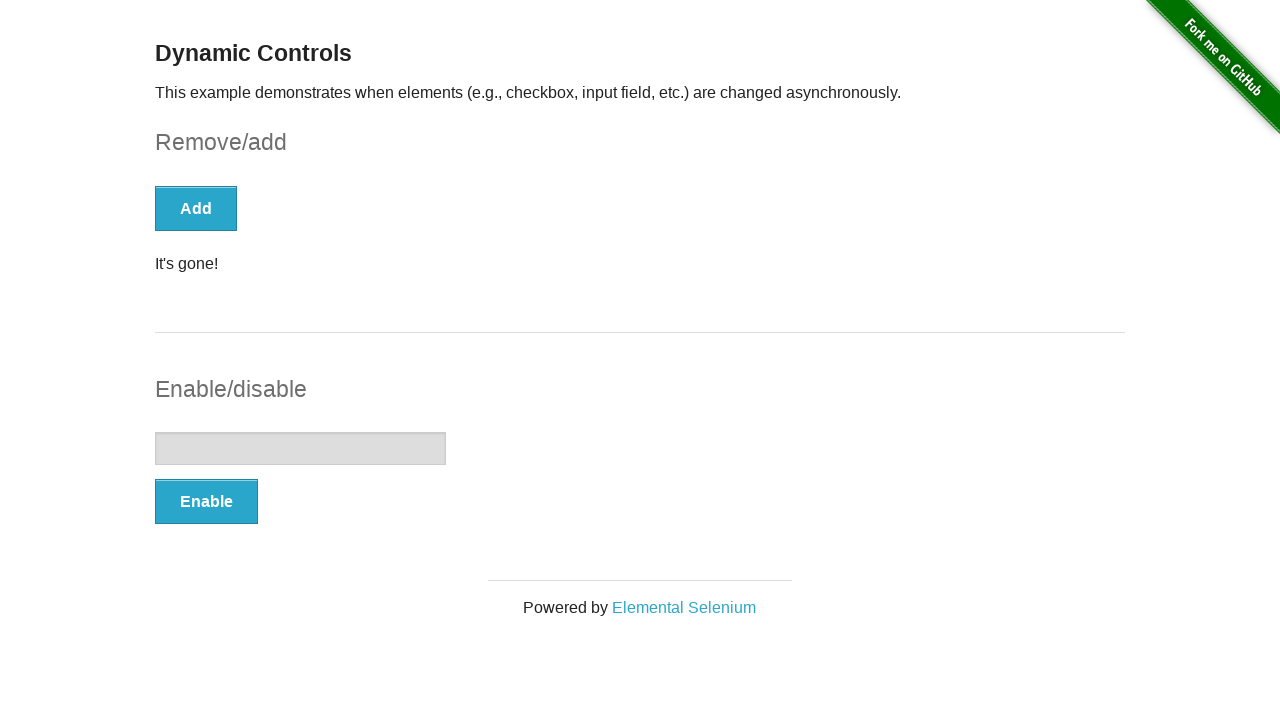

Verified confirmation message text is 'It's gone!'
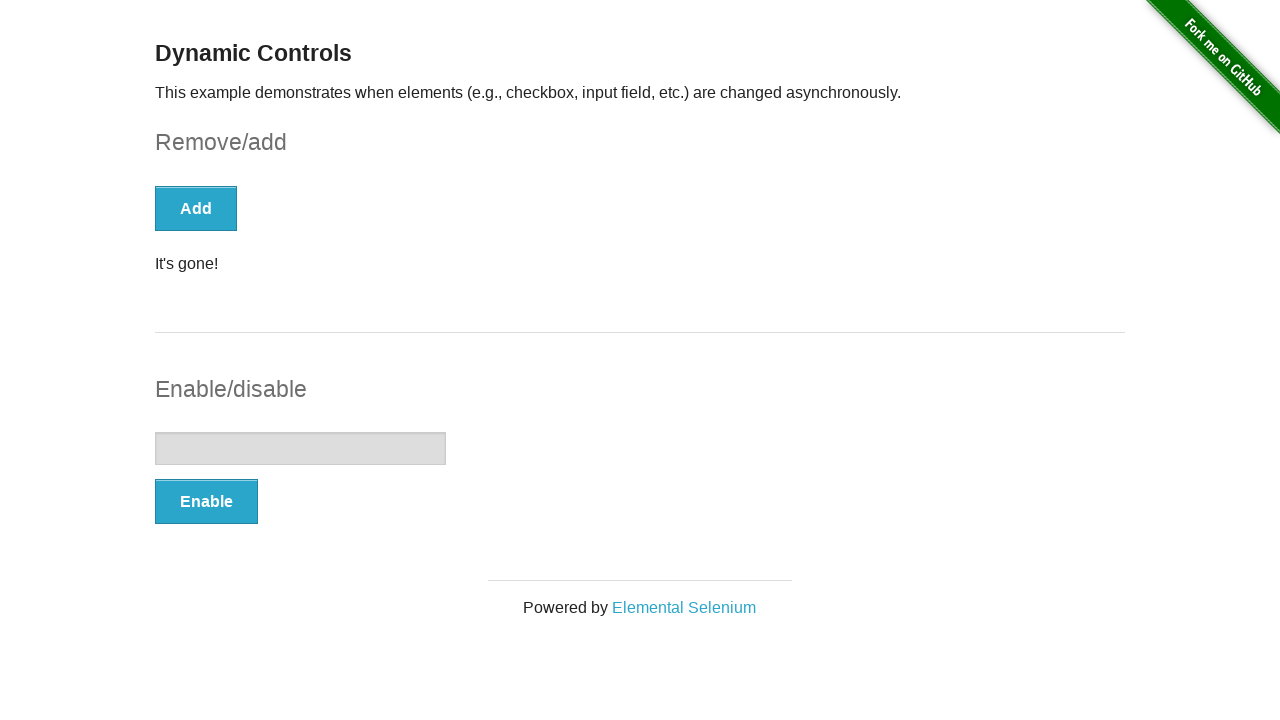

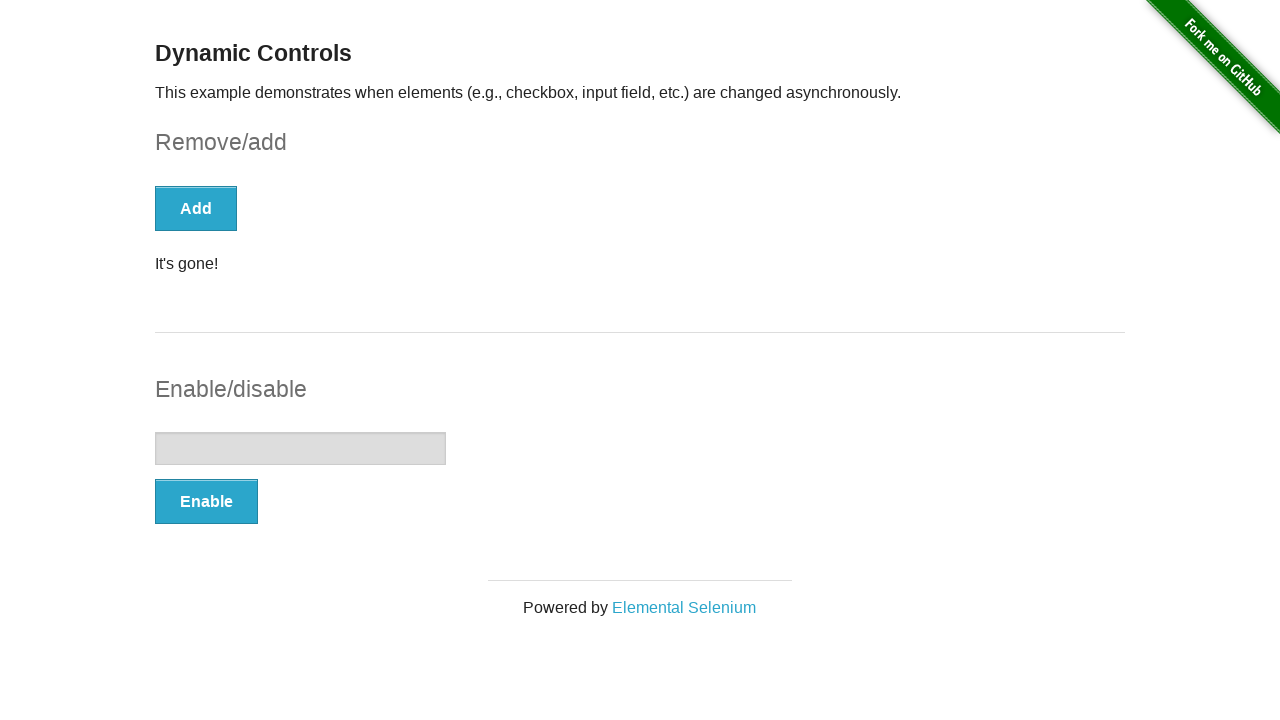